Tests jQuery UI datepicker widget by switching to the demo iframe, clicking on the datepicker input to open the calendar, and selecting a specific date (29th)

Starting URL: https://jqueryui.com/datepicker/

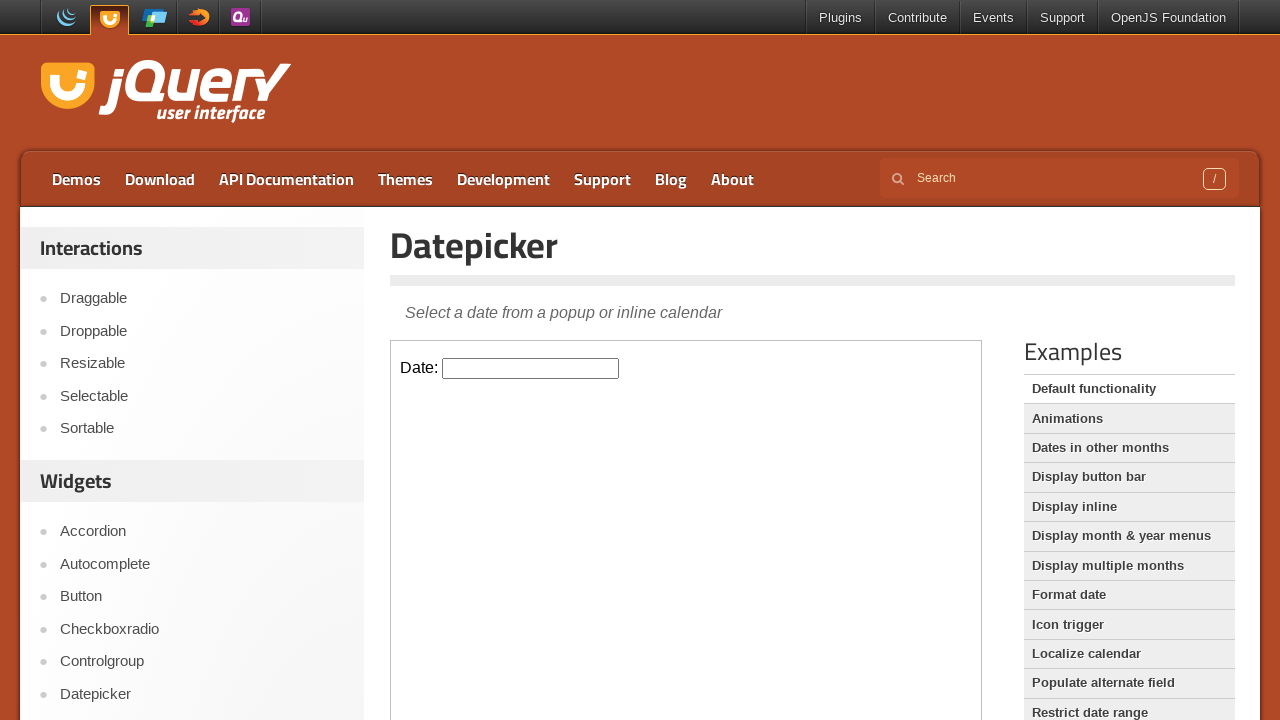

Located demo iframe containing the datepicker
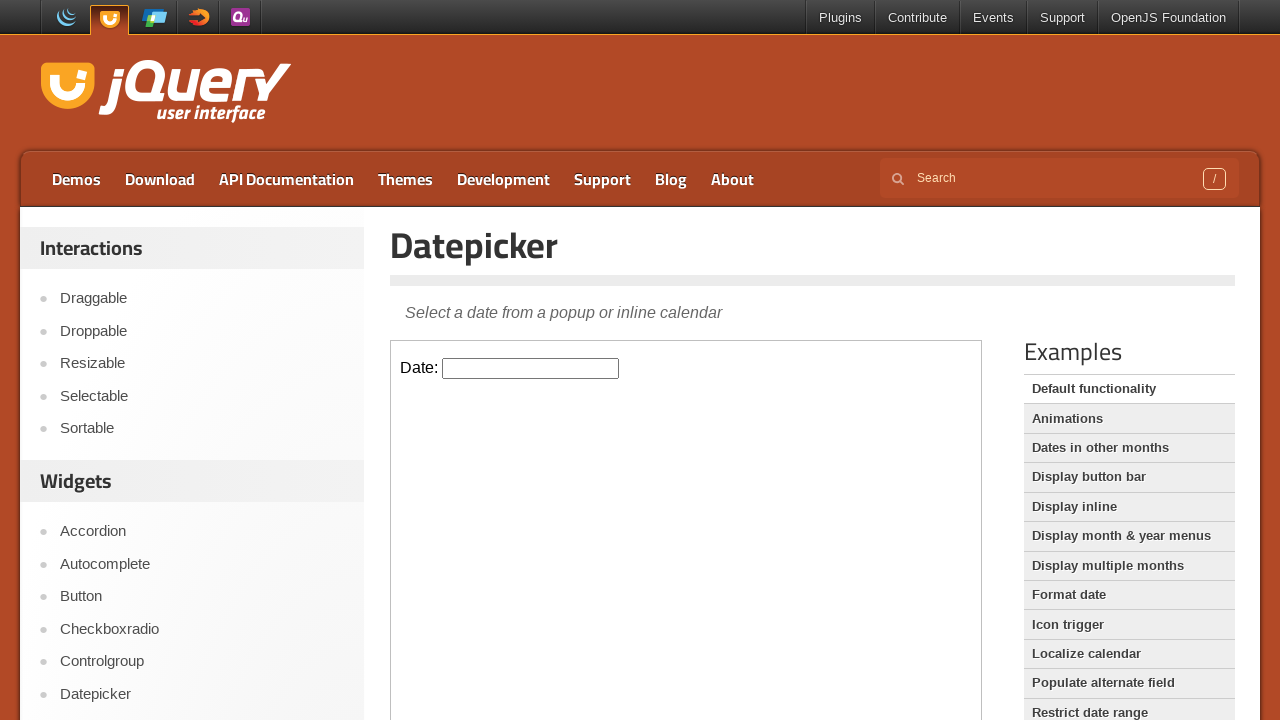

Clicked on datepicker input to open calendar at (531, 368) on .demo-frame >> internal:control=enter-frame >> #datepicker
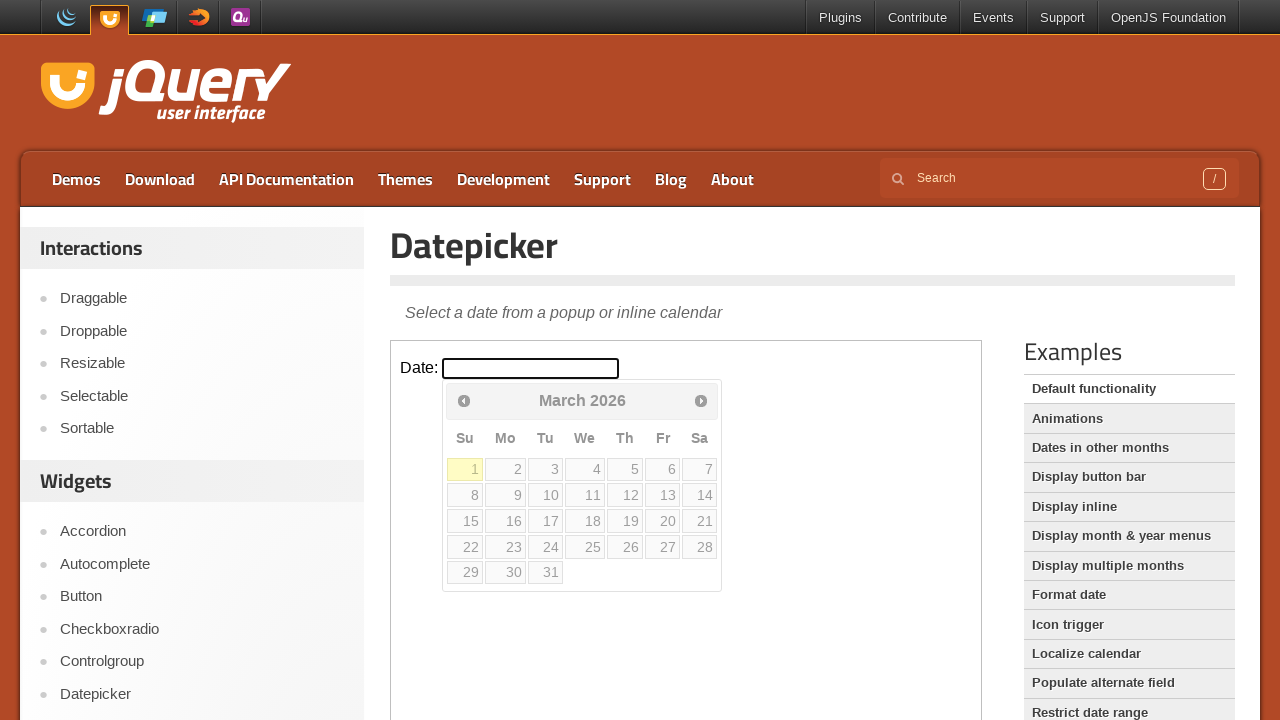

Selected the 29th day from the calendar at (465, 572) on .demo-frame >> internal:control=enter-frame >> xpath=//a[text()='29']
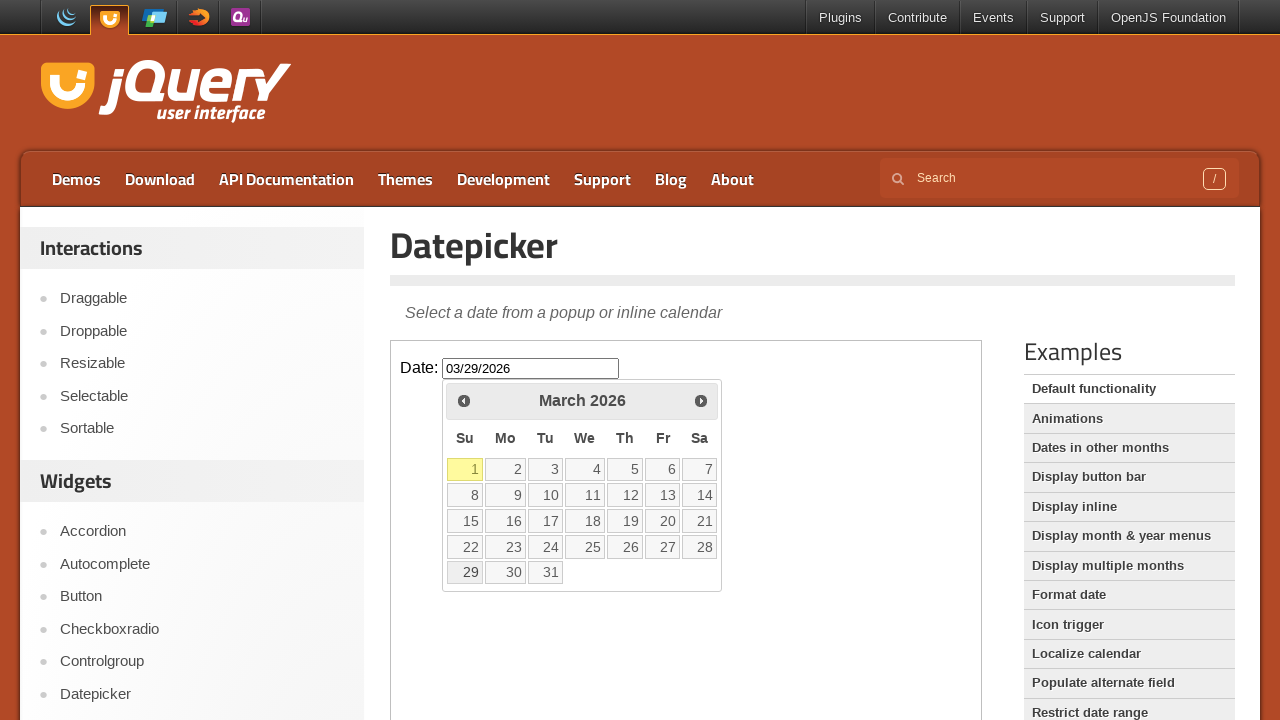

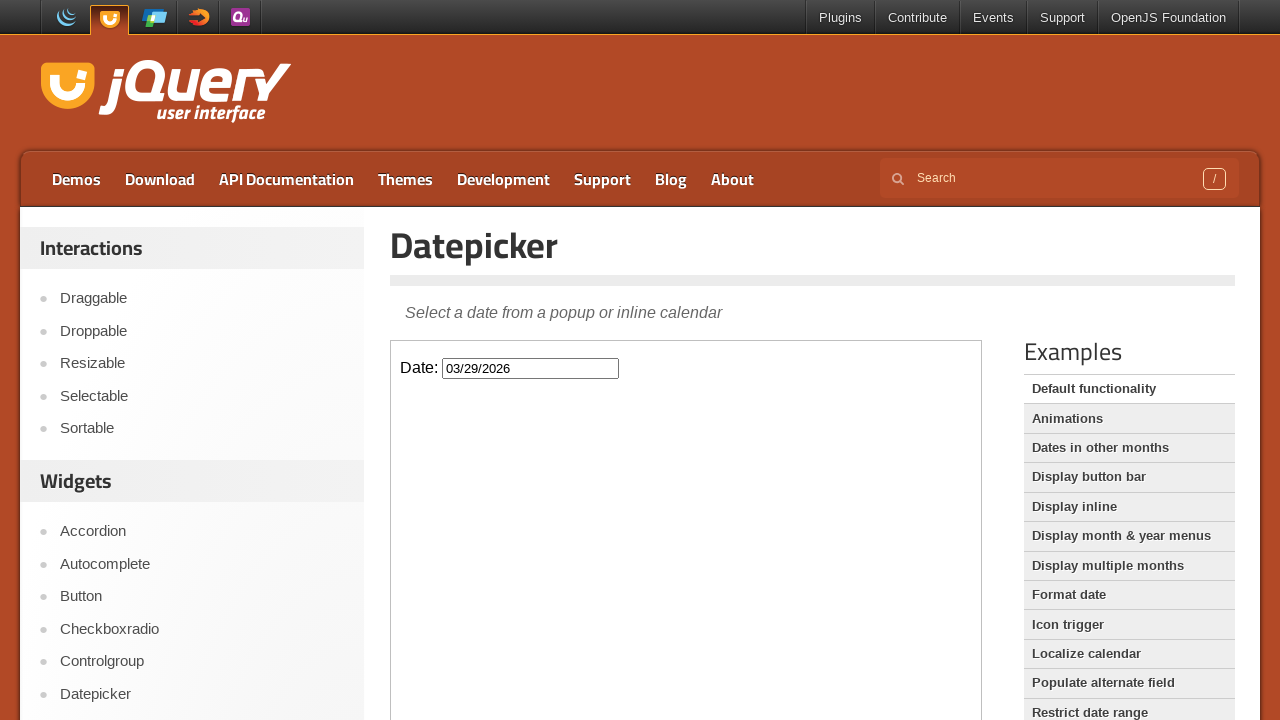